Tests tooltip functionality by hovering over an input field and verifying the tooltip message appears

Starting URL: http://jqueryui.com/tooltip/

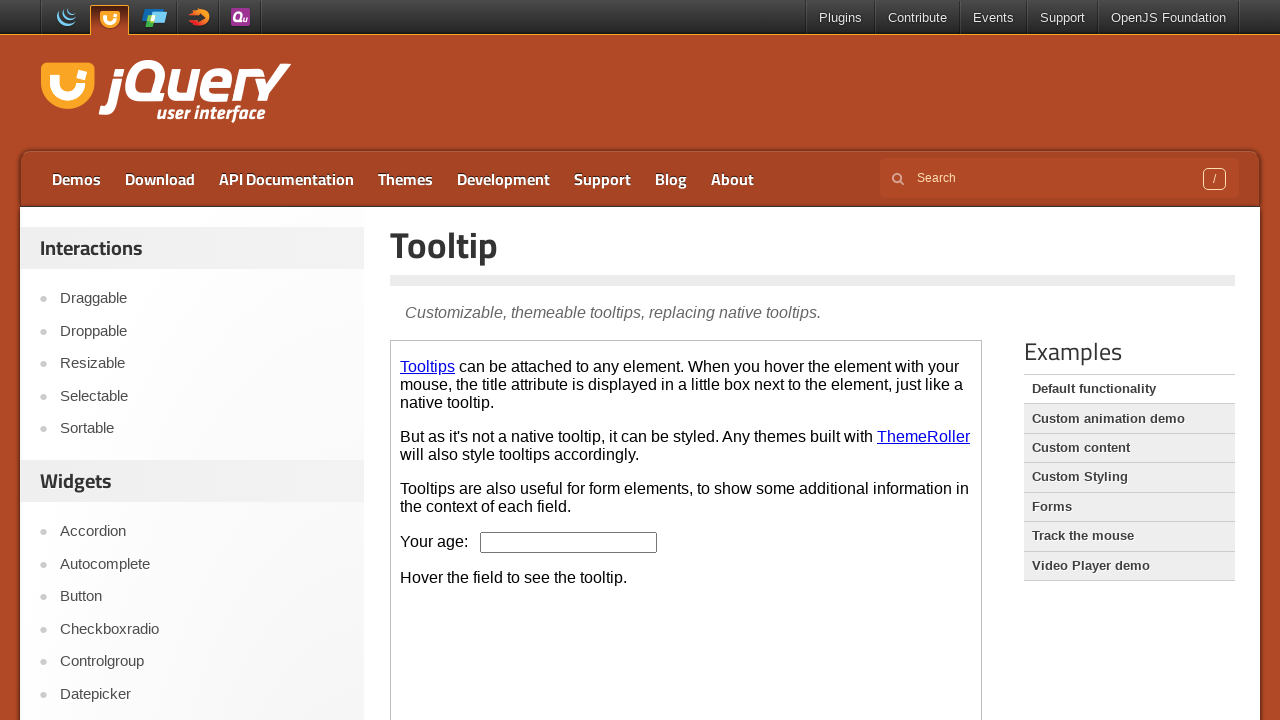

Located the demo iframe
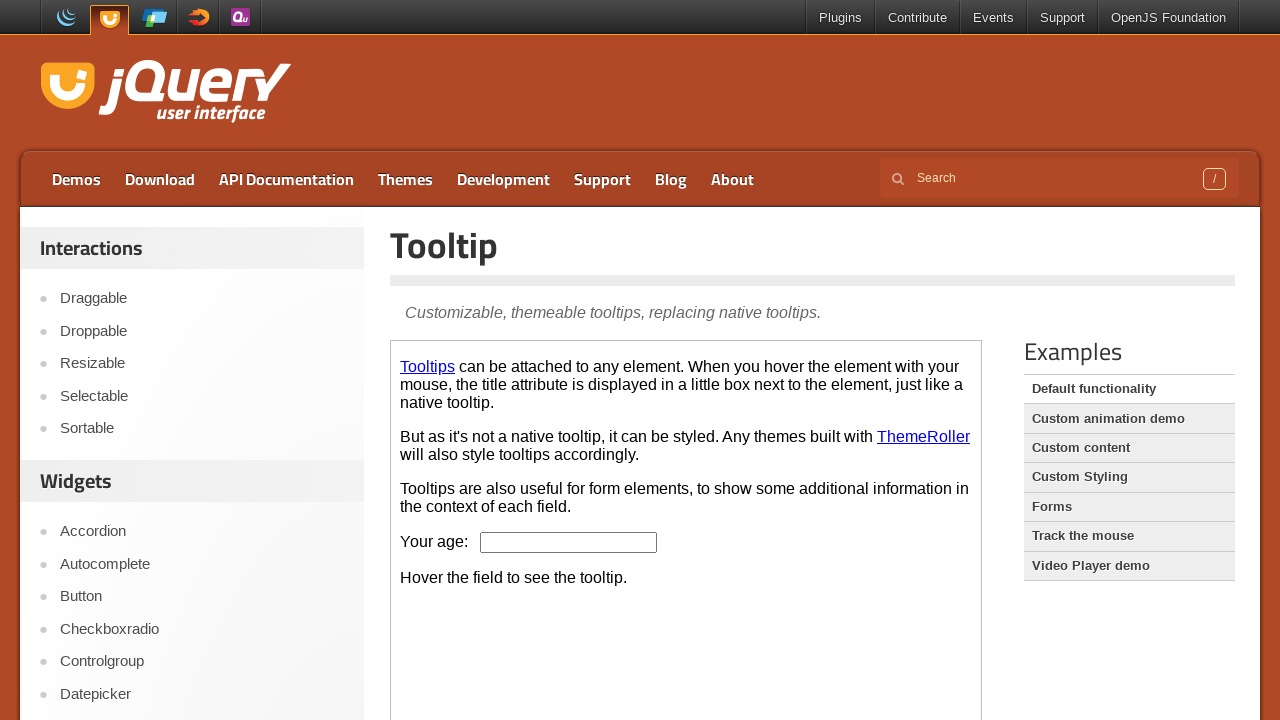

Hovered over the age input field at (569, 542) on .demo-frame >> internal:control=enter-frame >> #age
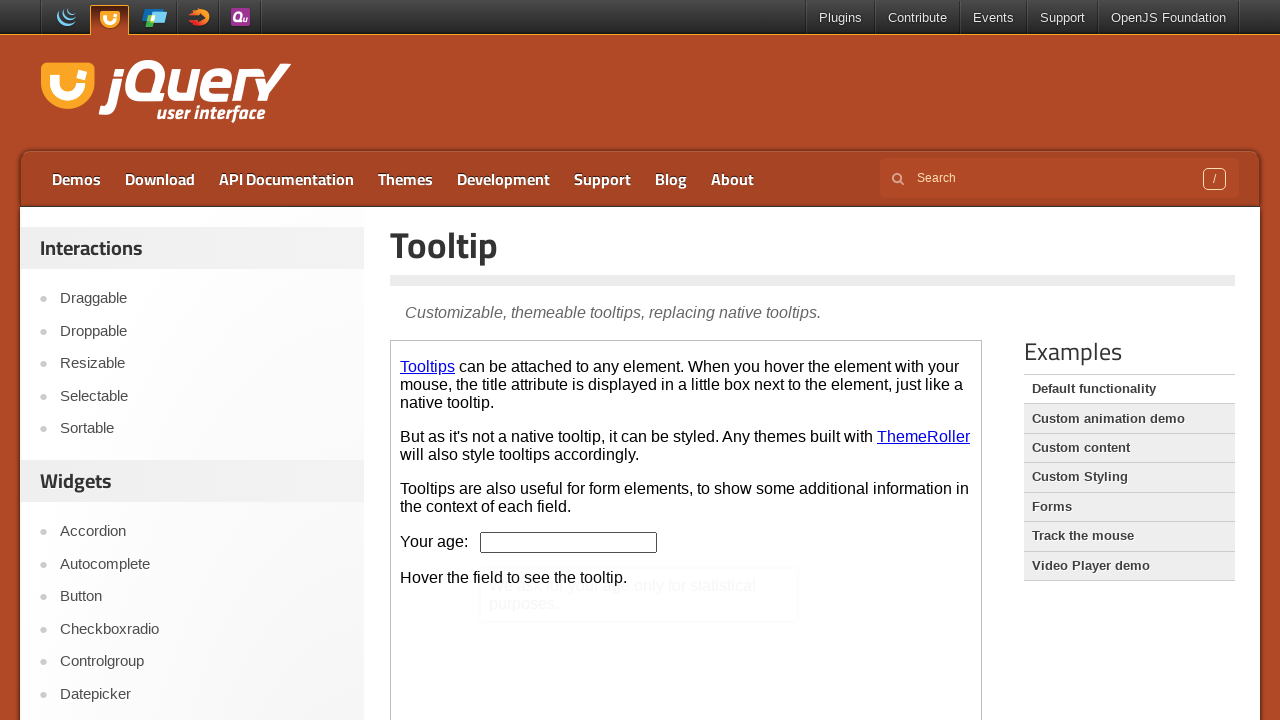

Tooltip element became visible
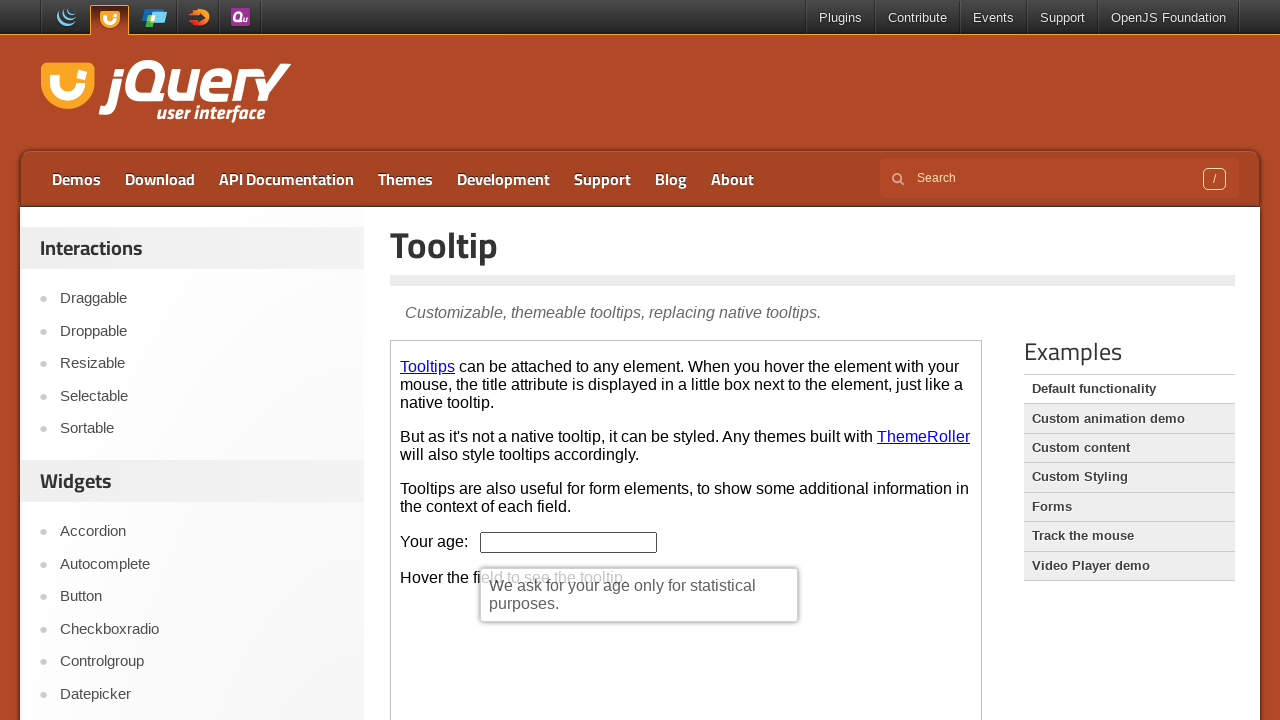

Verified tooltip message: 'We ask for your age only for statistical purposes.'
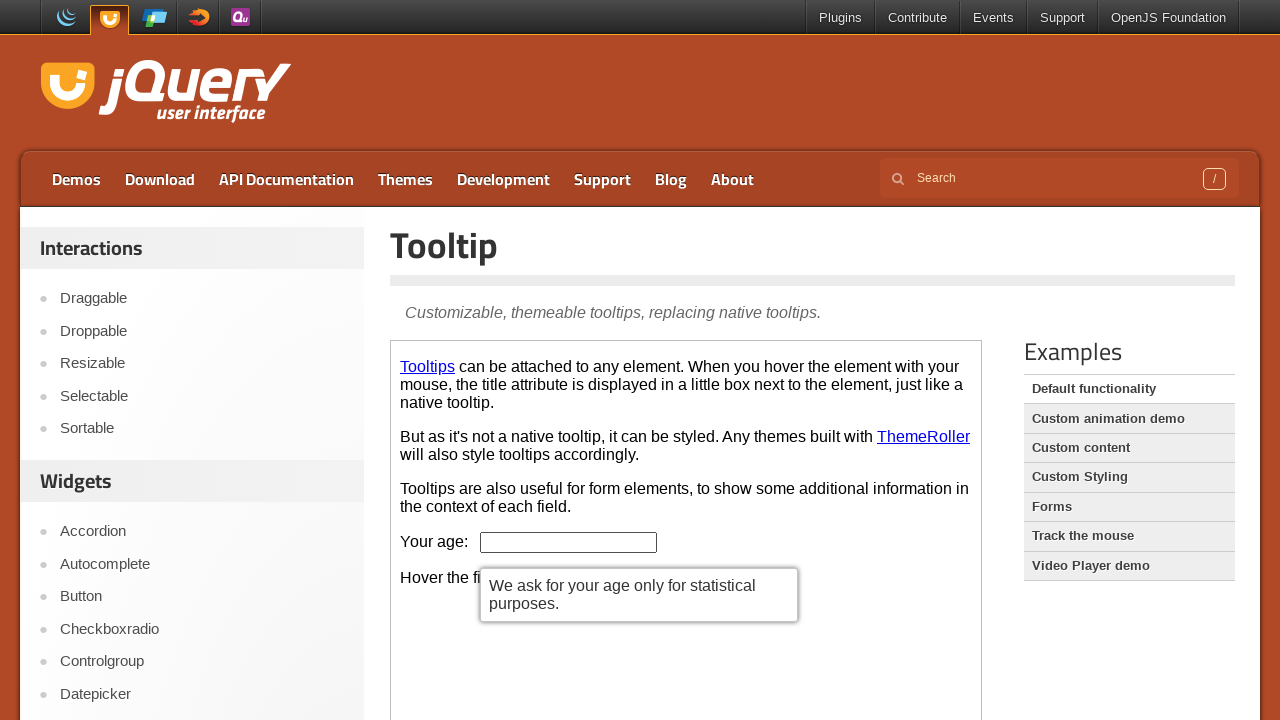

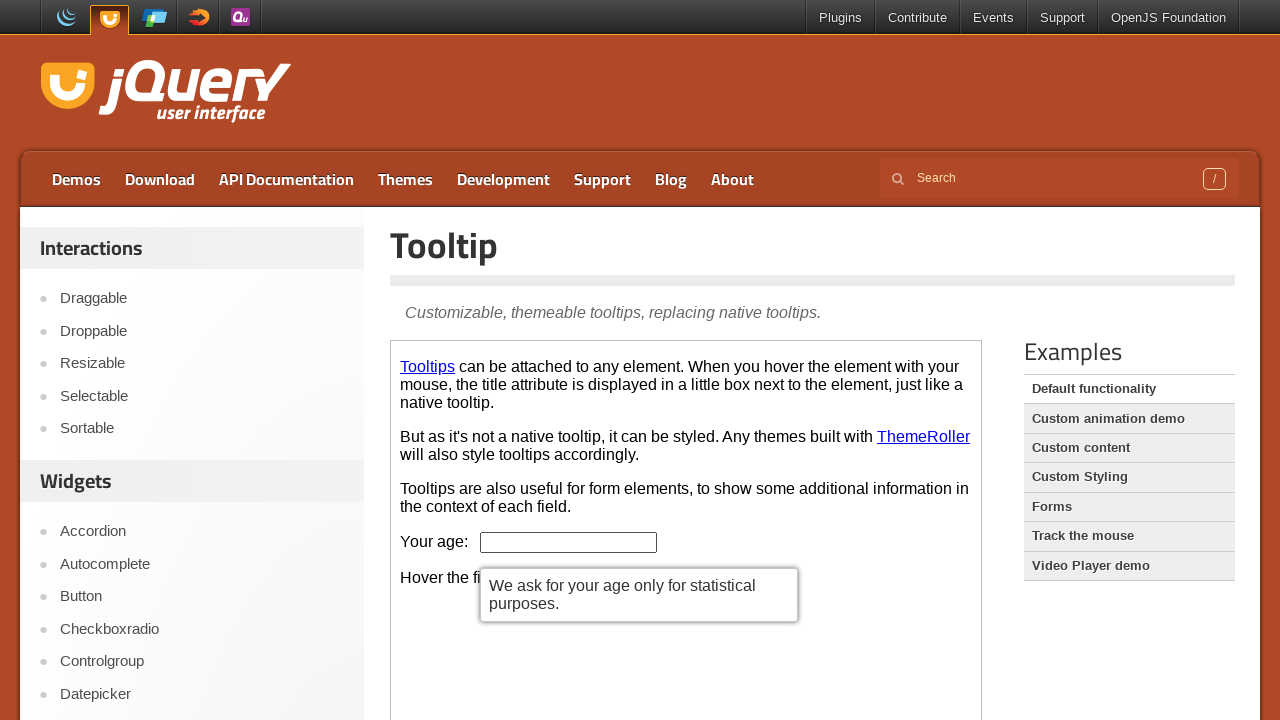